Navigates to TechPro Education homepage

Starting URL: https://techproeducation.com

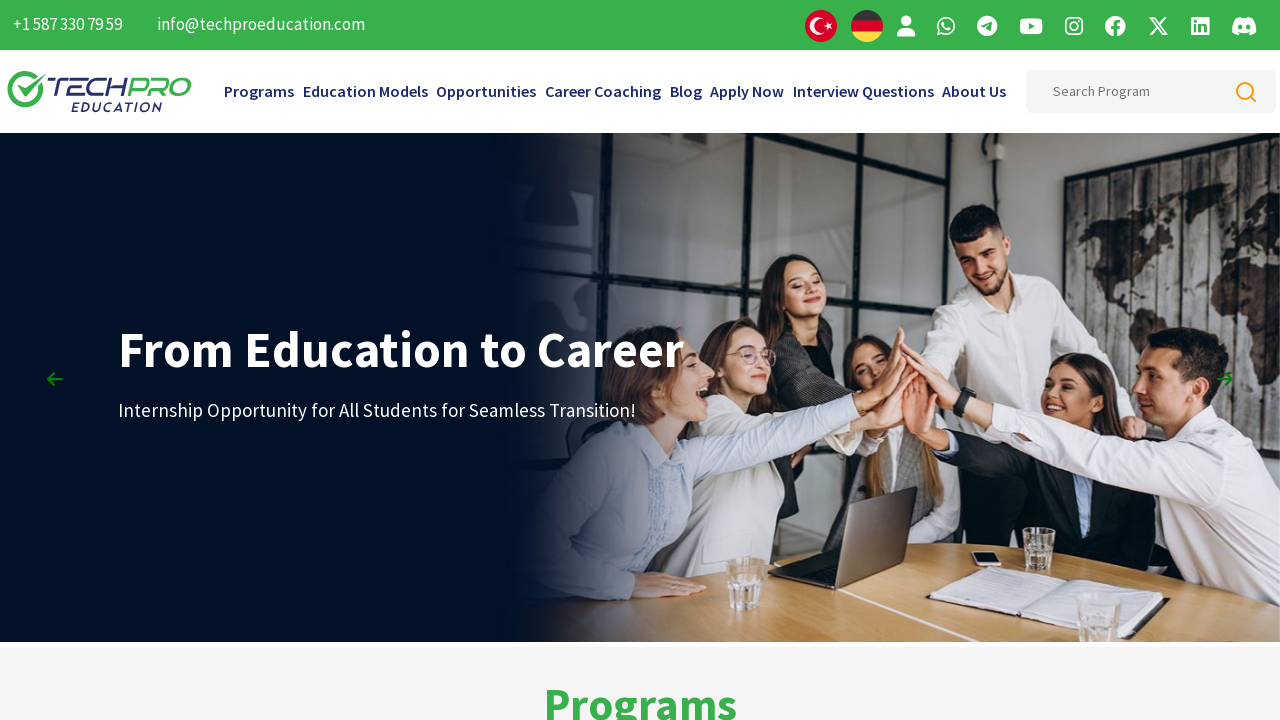

Navigated to TechPro Education homepage
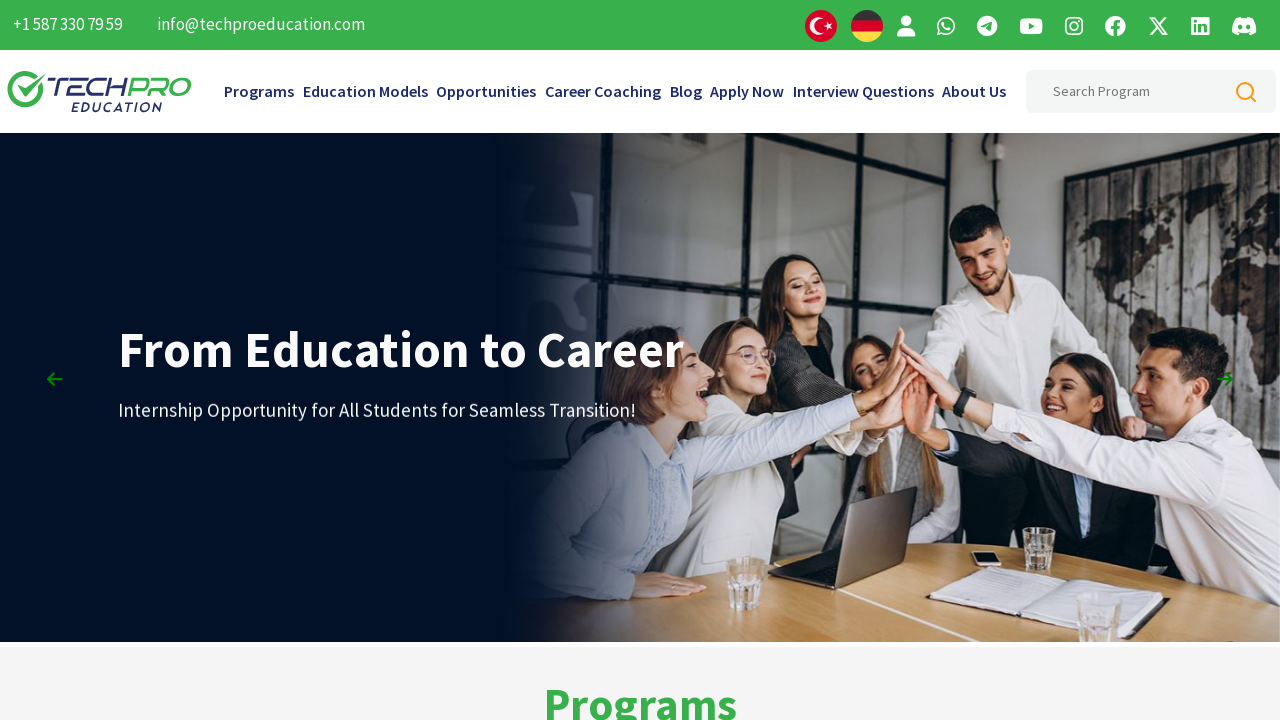

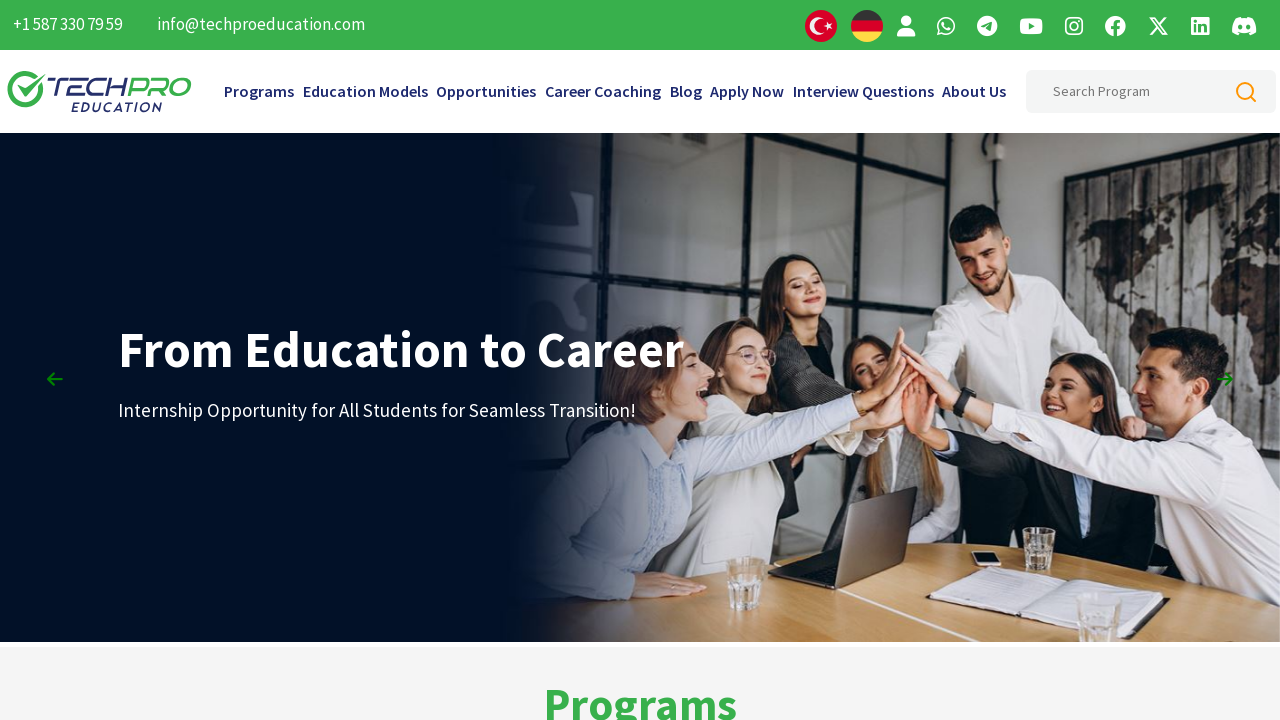